Tests file upload functionality by selecting a file and uploading it, then verifying the upload was successful

Starting URL: https://the-internet.herokuapp.com/upload

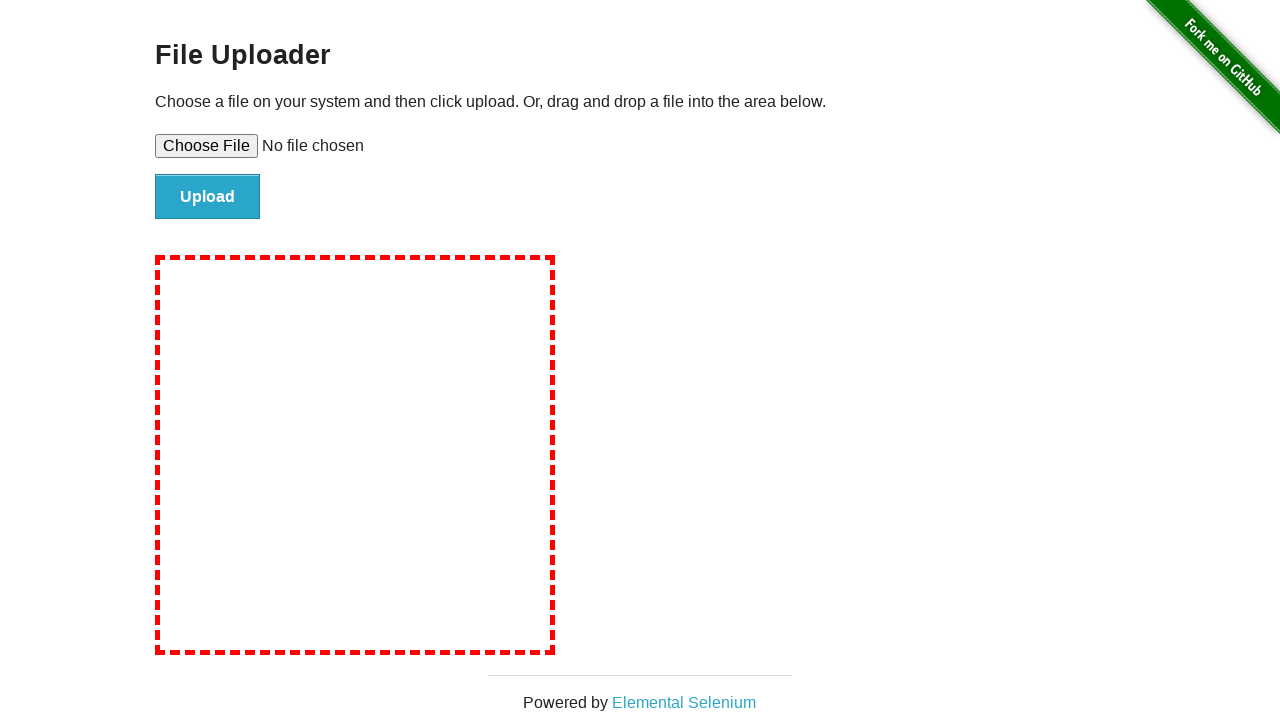

Created temporary test file with content
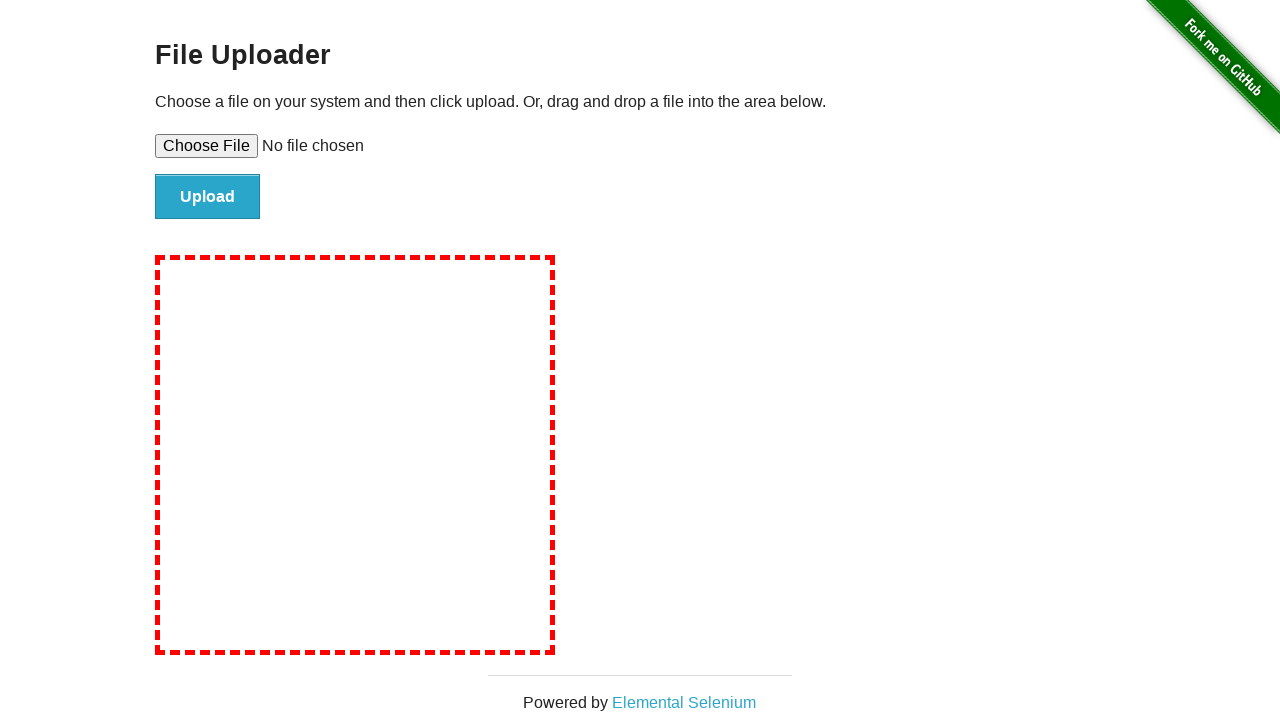

Selected file for upload using file input element
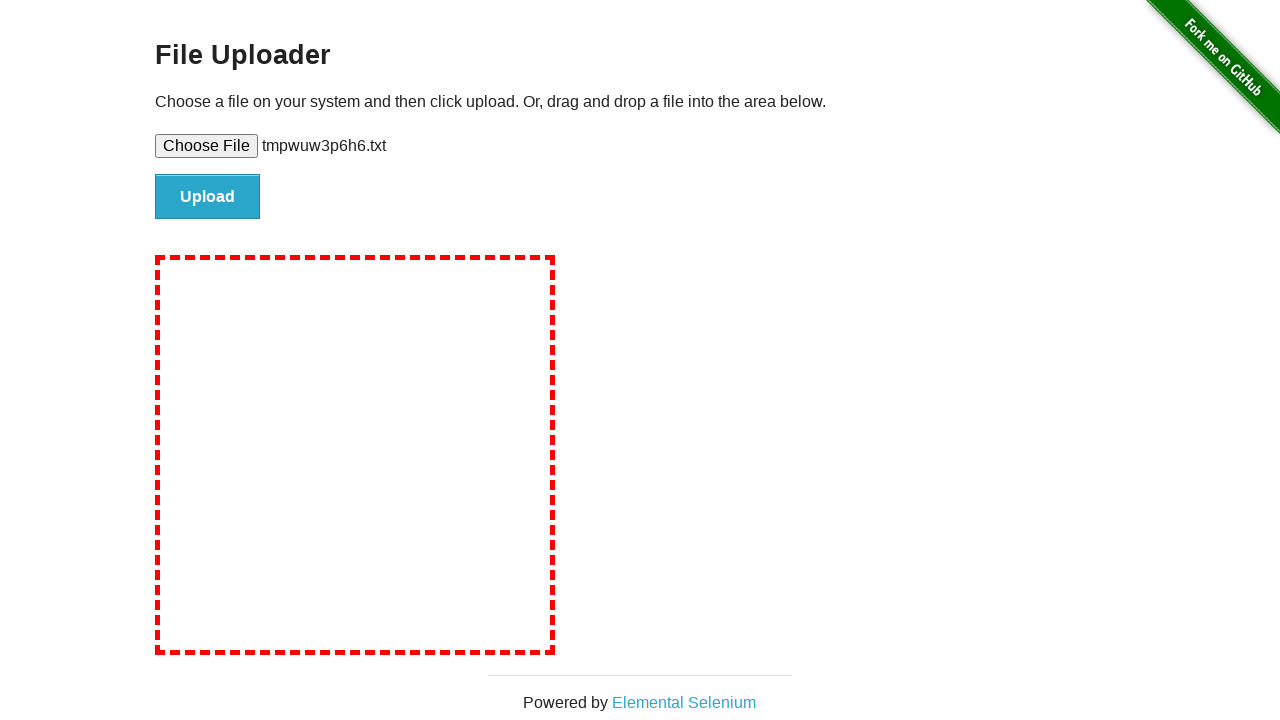

Clicked upload submit button to upload the file at (208, 197) on #file-submit
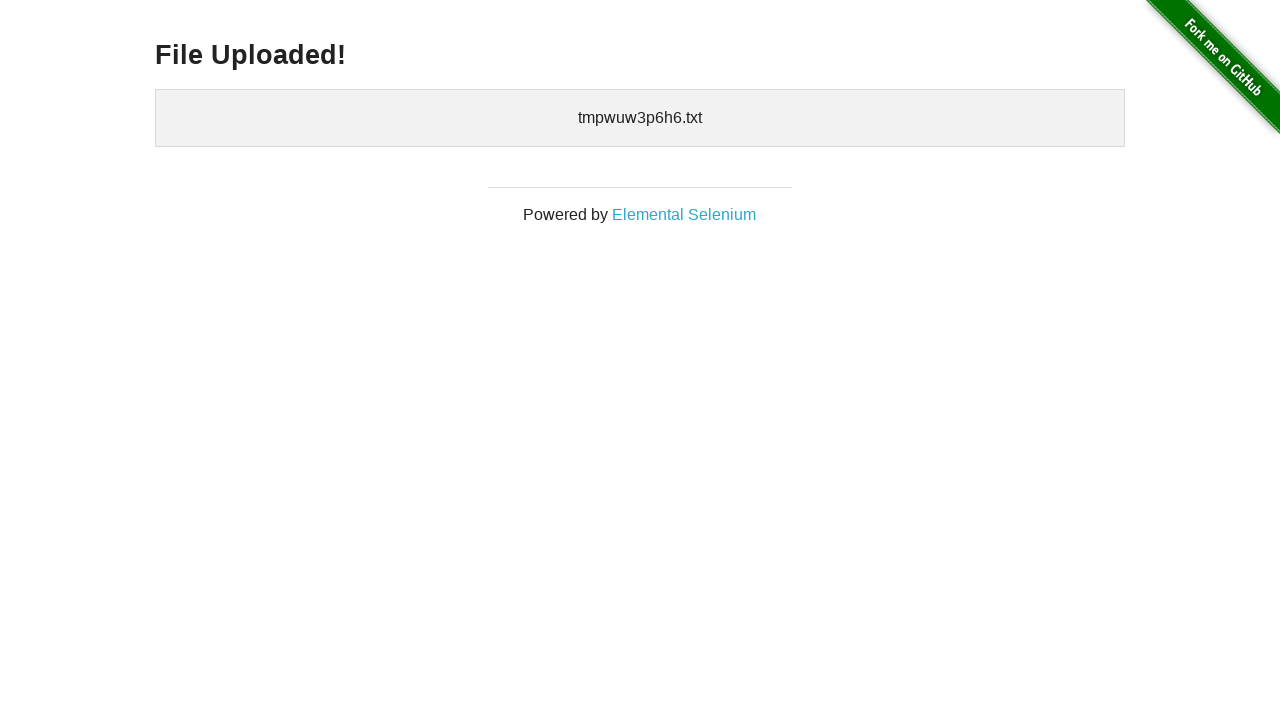

Upload completed successfully - uploaded files section appeared
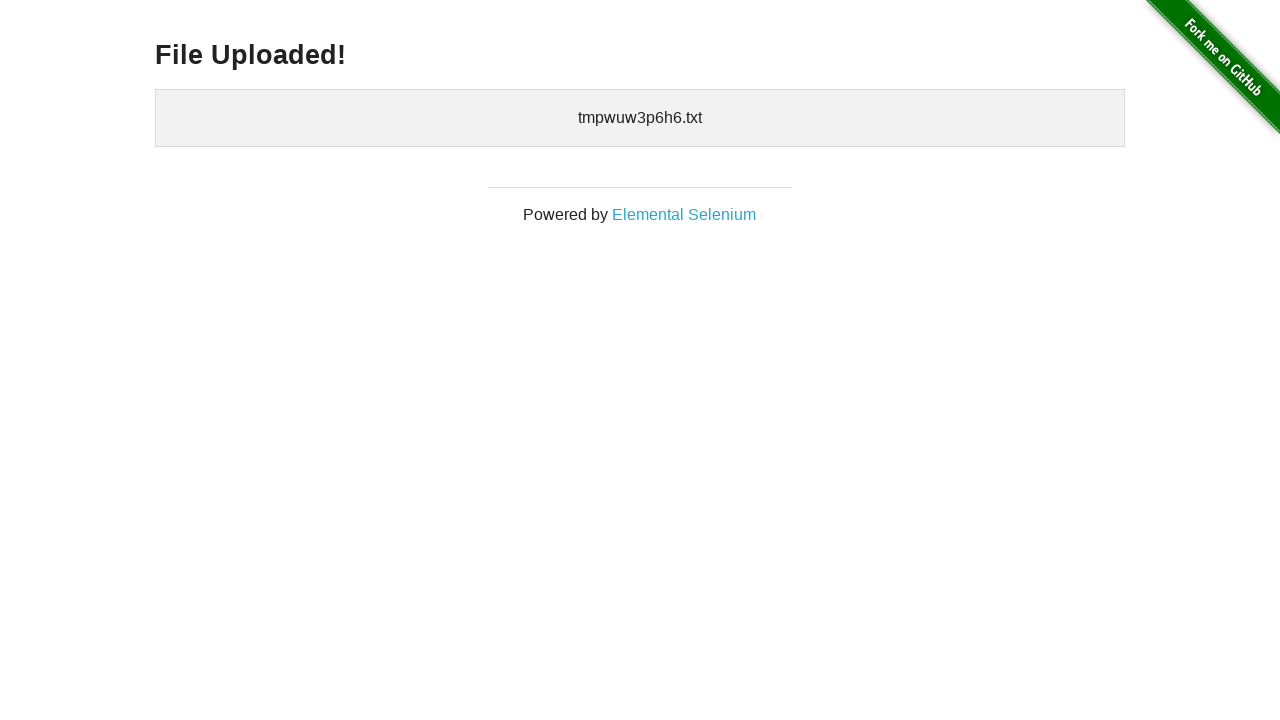

Cleaned up temporary test file
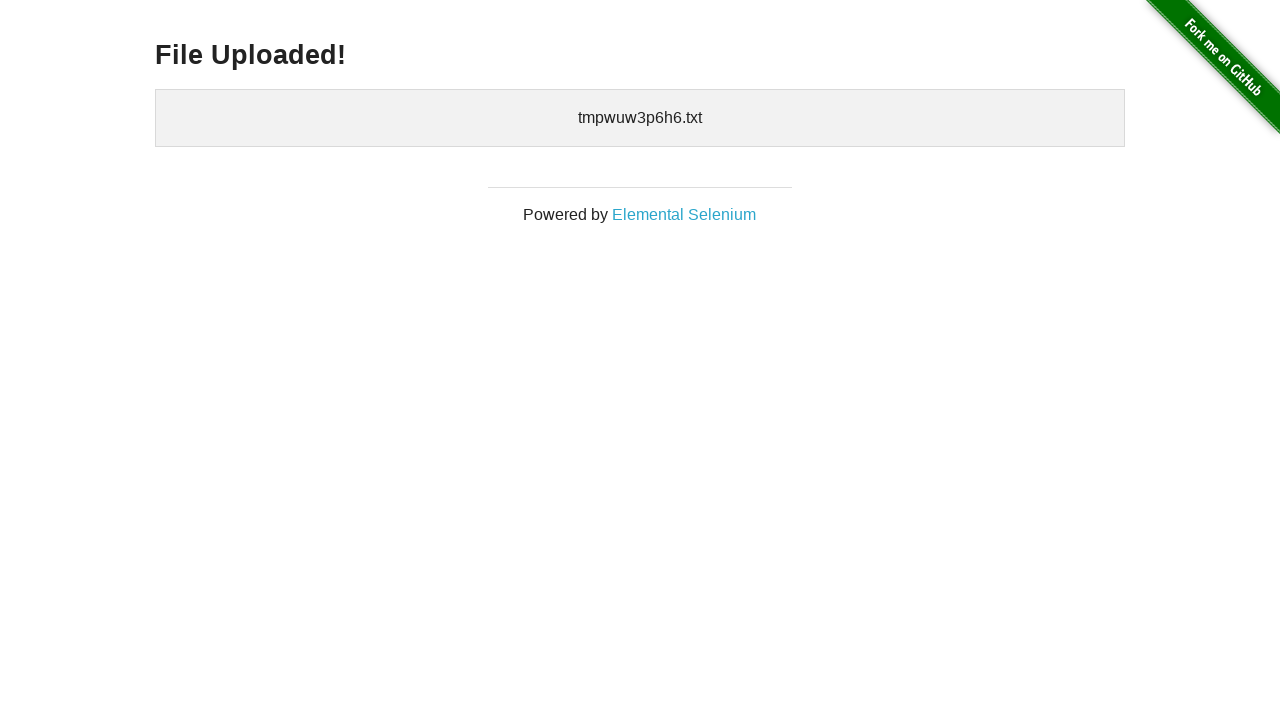

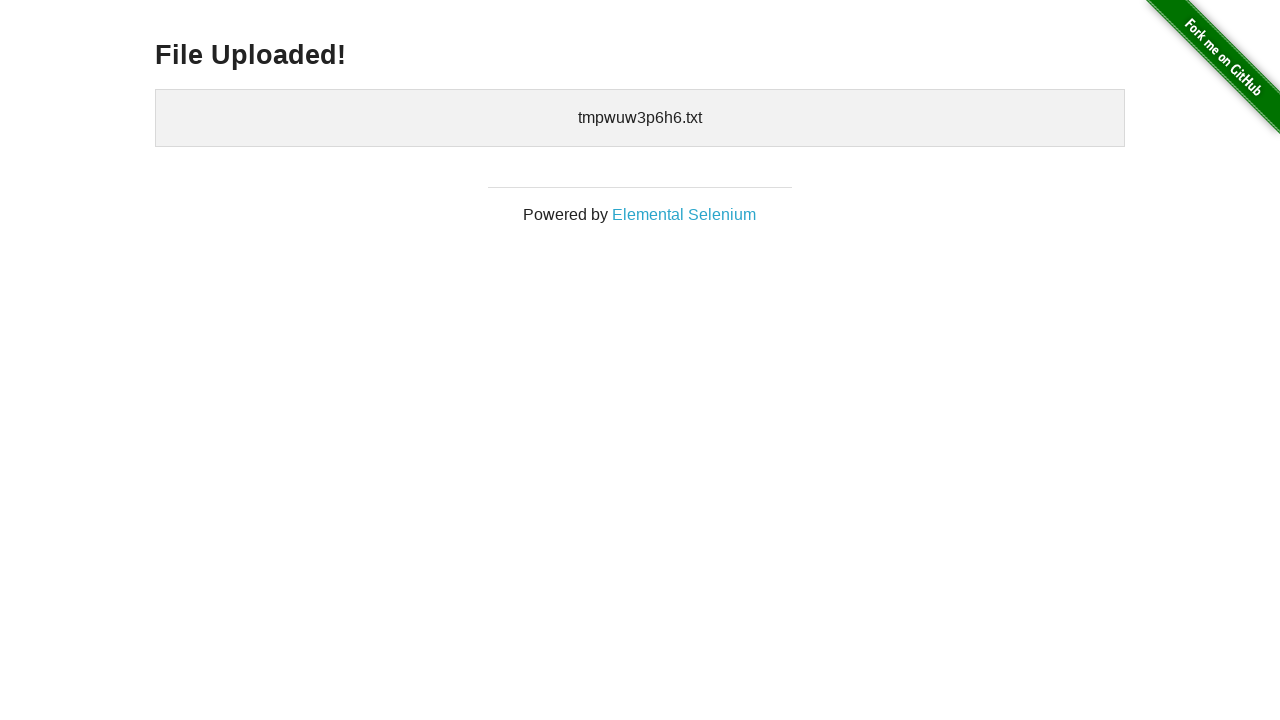